Tests dismissing a JavaScript confirm dialog by clicking the confirm trigger button and verifying the cancel result

Starting URL: https://automationfc.github.io/basic-form/index.html

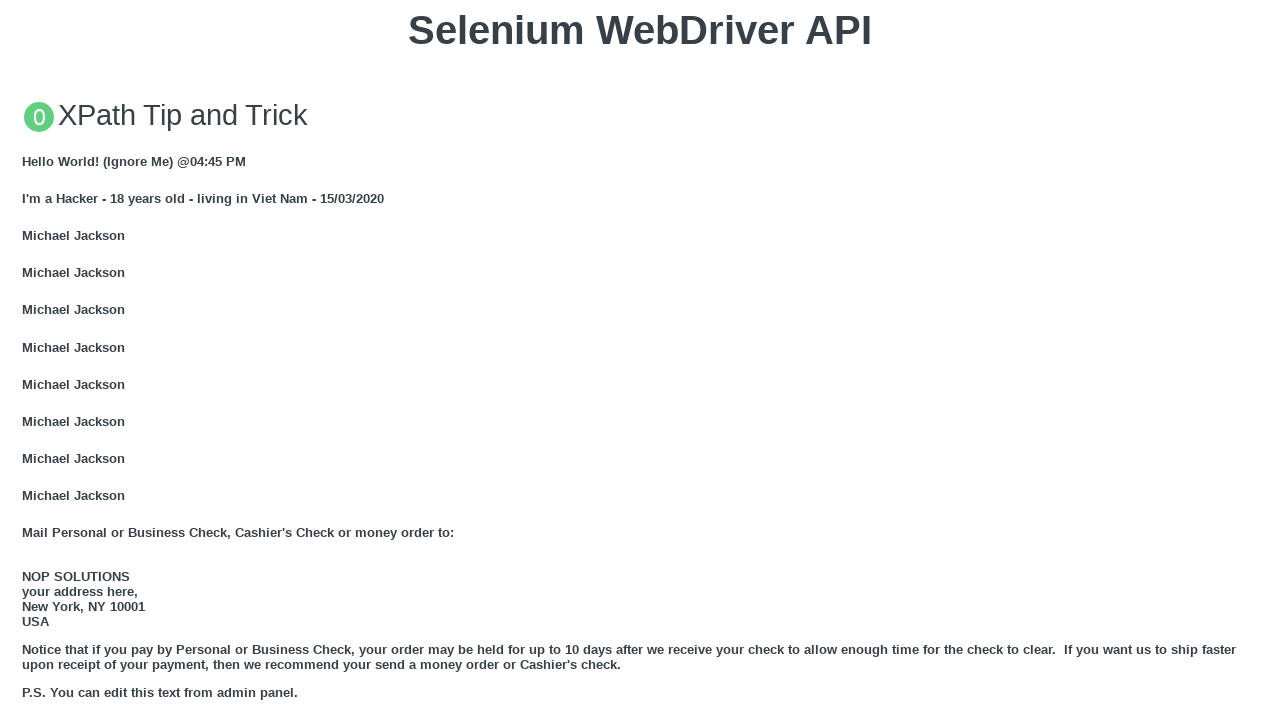

Set up dialog handler to dismiss confirm dialog
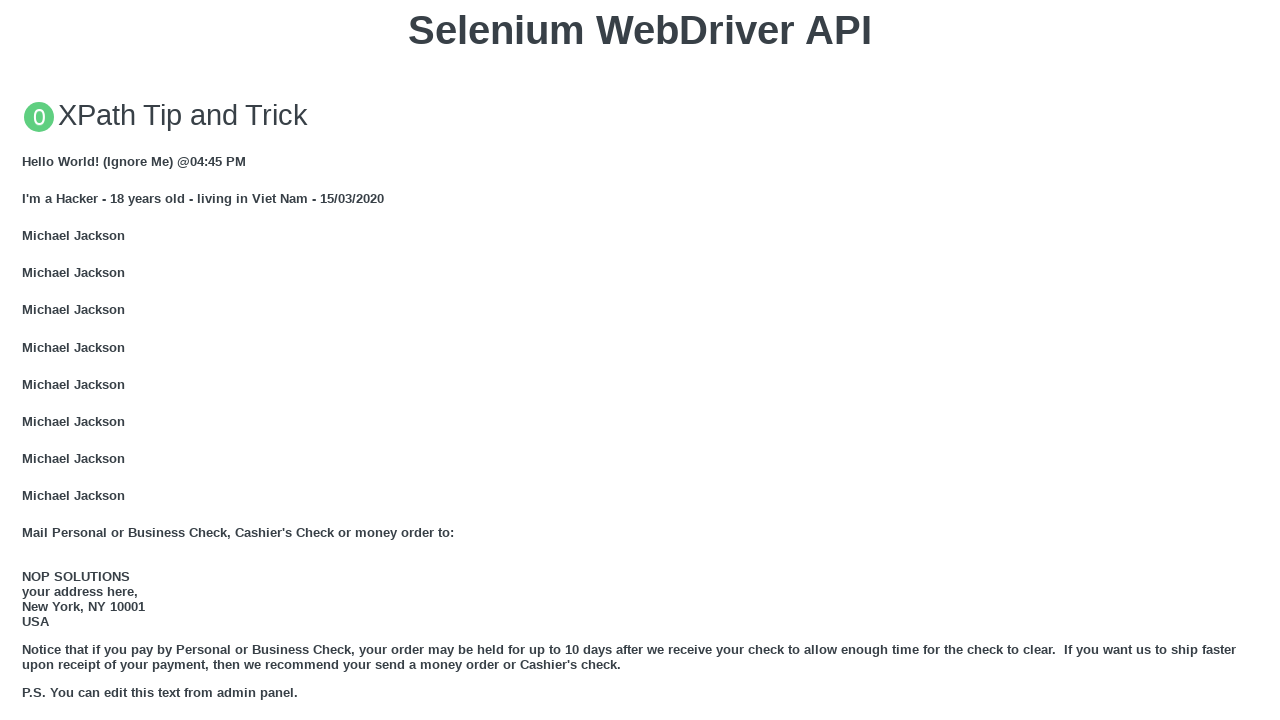

Clicked 'Click for JS Confirm' button to trigger JavaScript confirm dialog at (640, 360) on xpath=//button[text()='Click for JS Confirm']
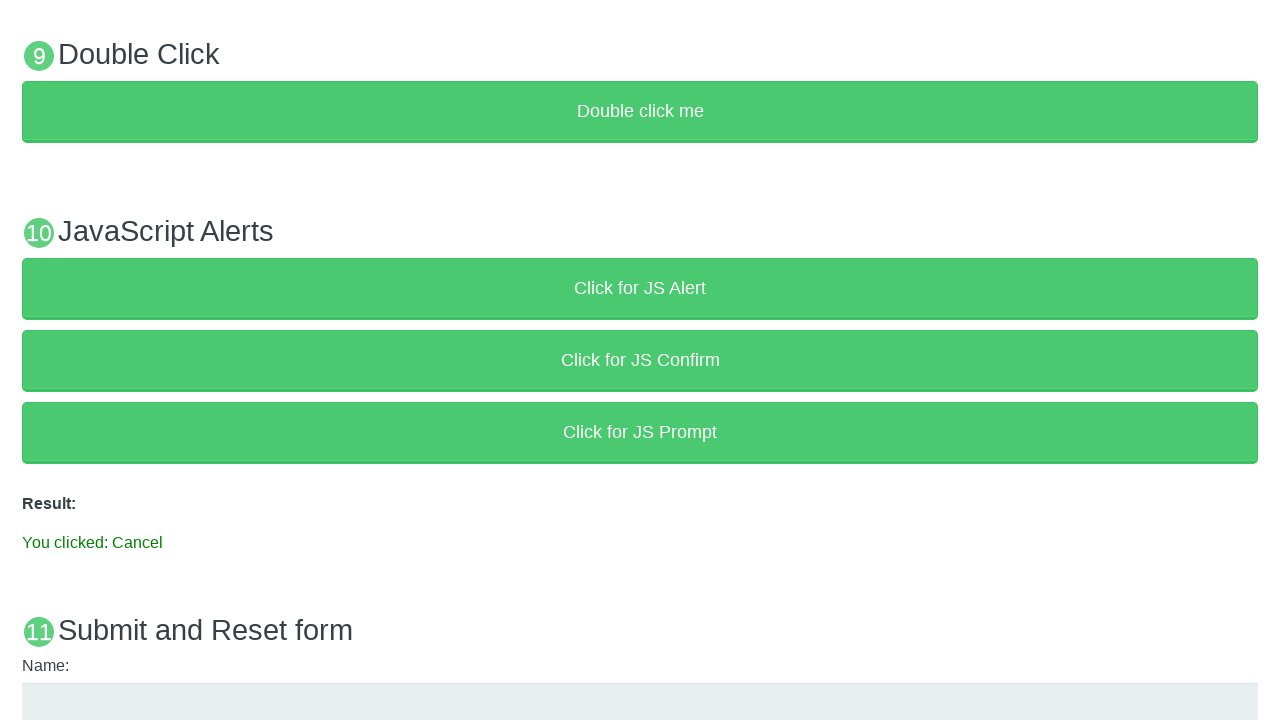

Verified result text shows 'You clicked: Cancel' after dismissing confirm dialog
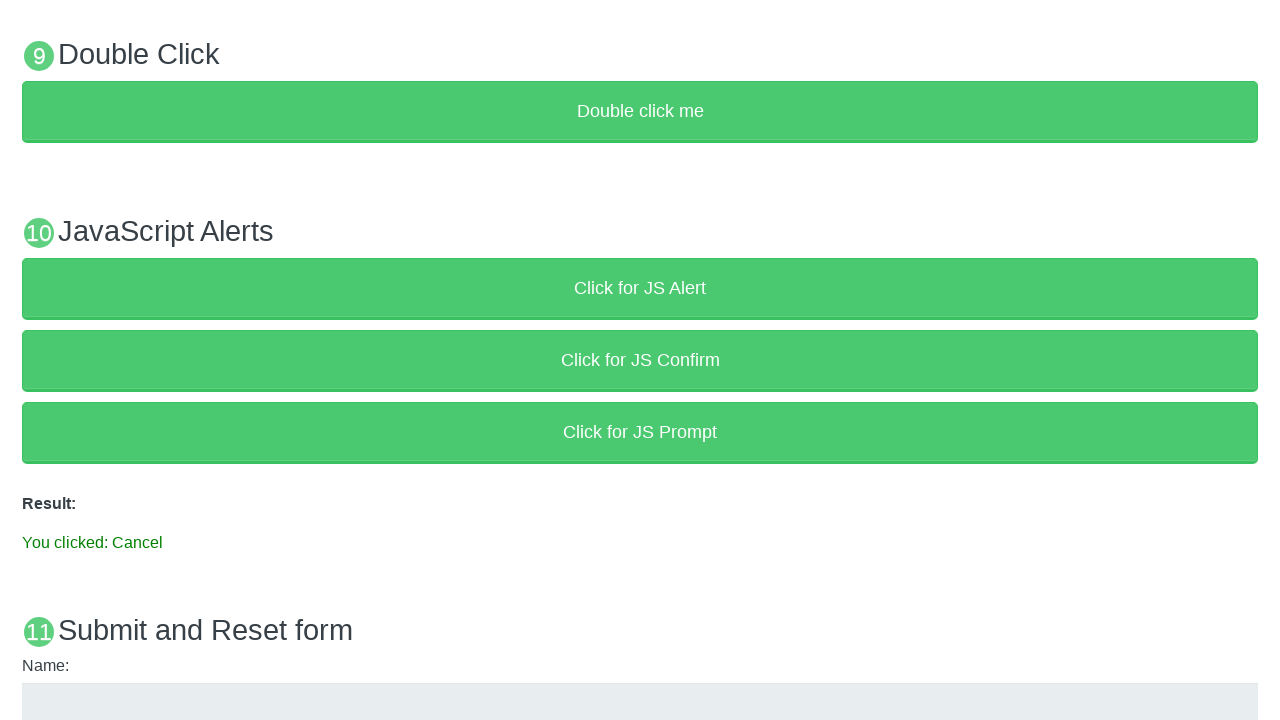

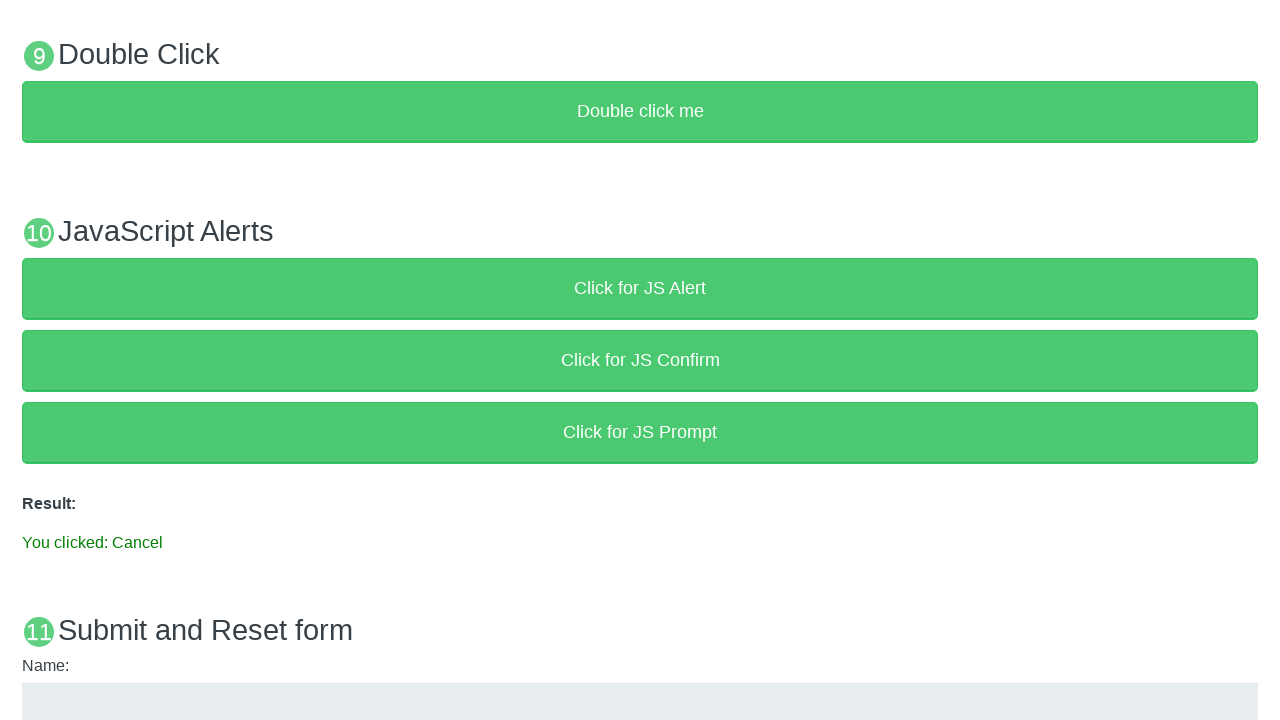